Tests disappearing elements by navigating to page and clicking on gallery link repeatedly

Starting URL: http://the-internet.herokuapp.com/

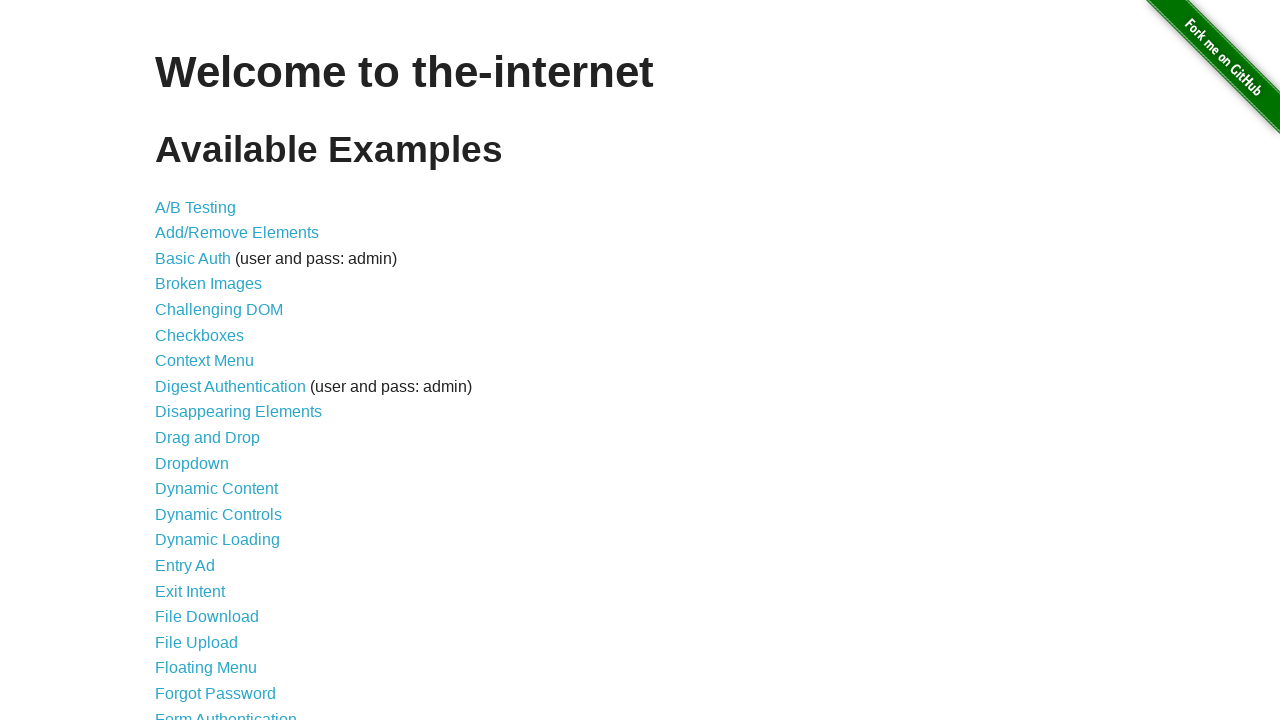

Clicked link to navigate to disappearing elements page at (238, 412) on a[href="/disappearing_elements"]
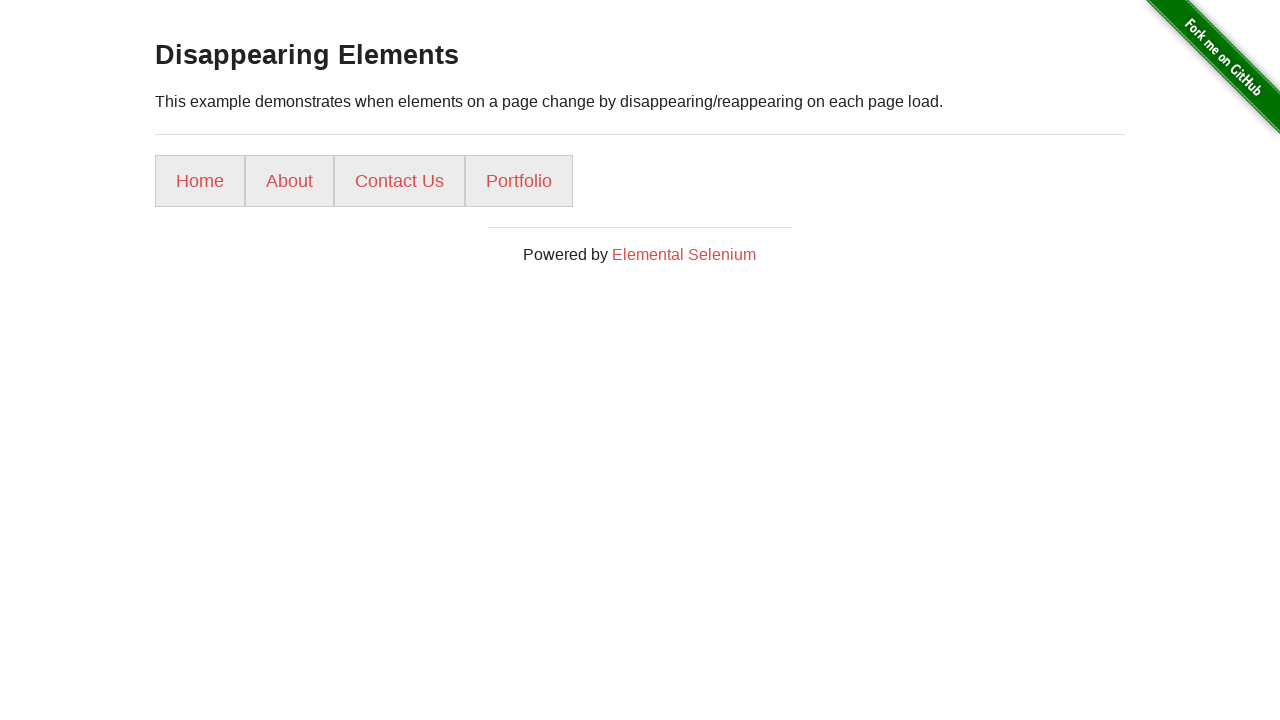

Located gallery link element
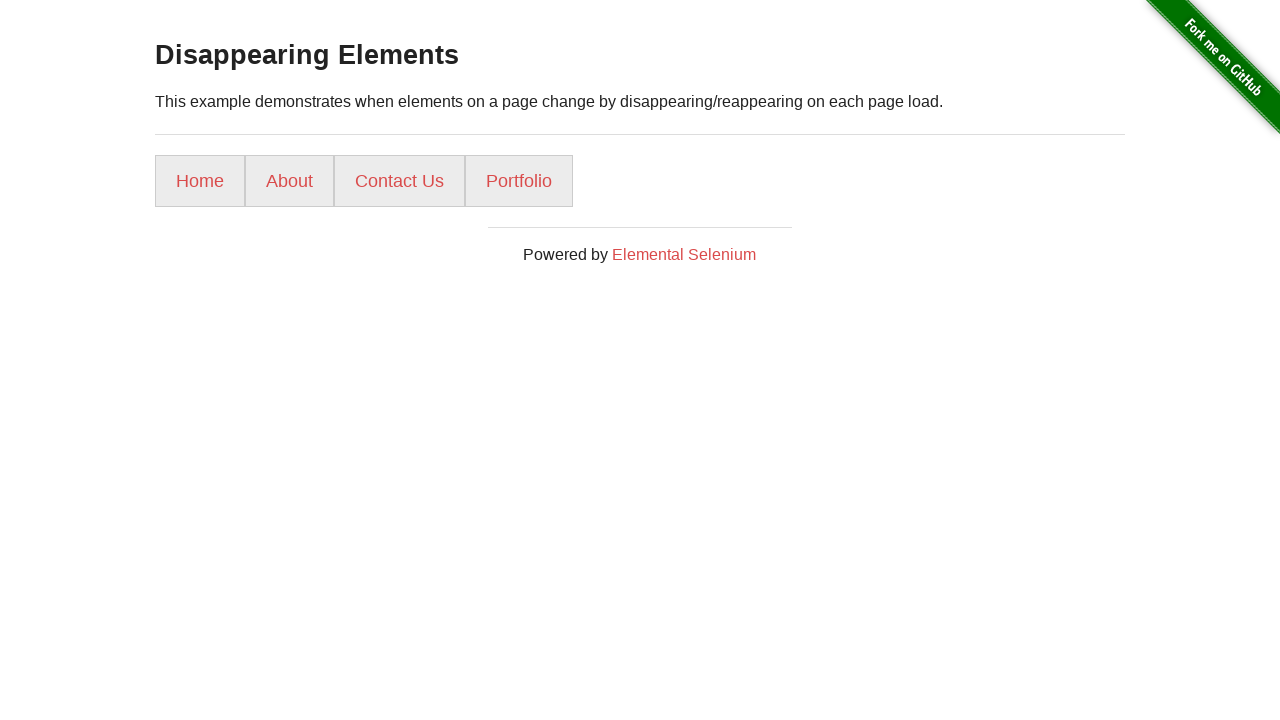

Reloaded disappearing elements page
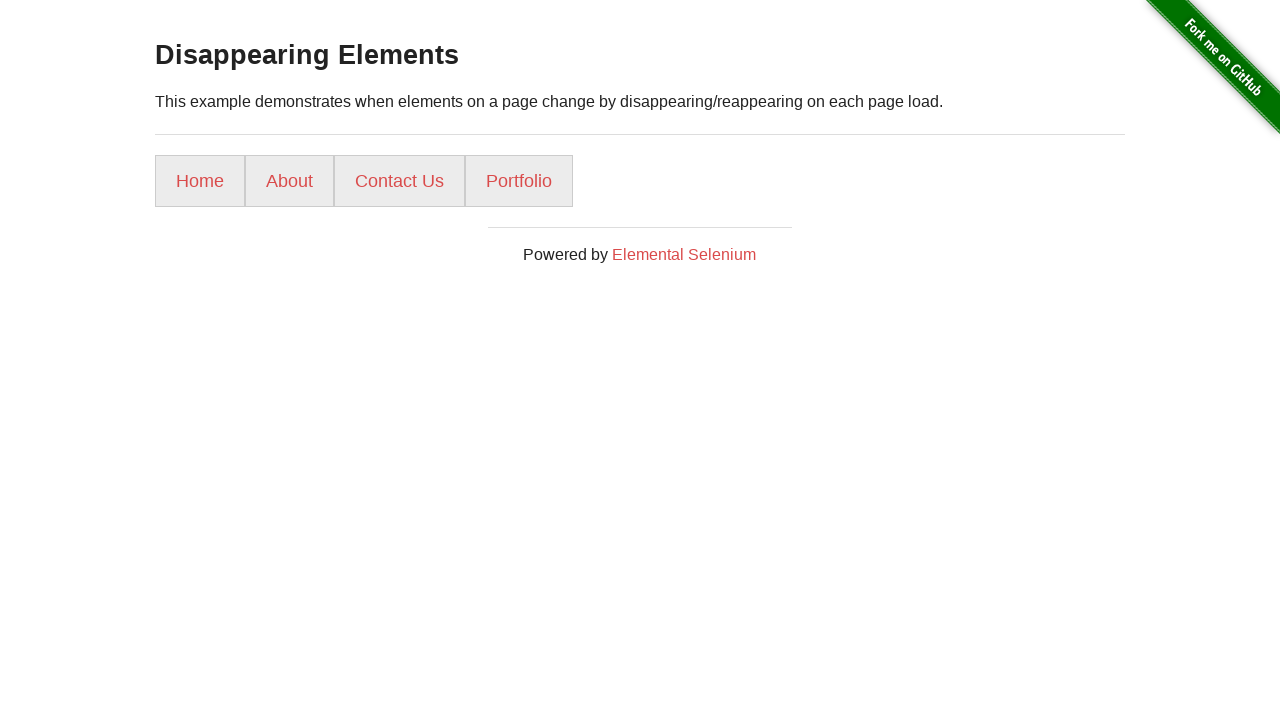

Located gallery link element
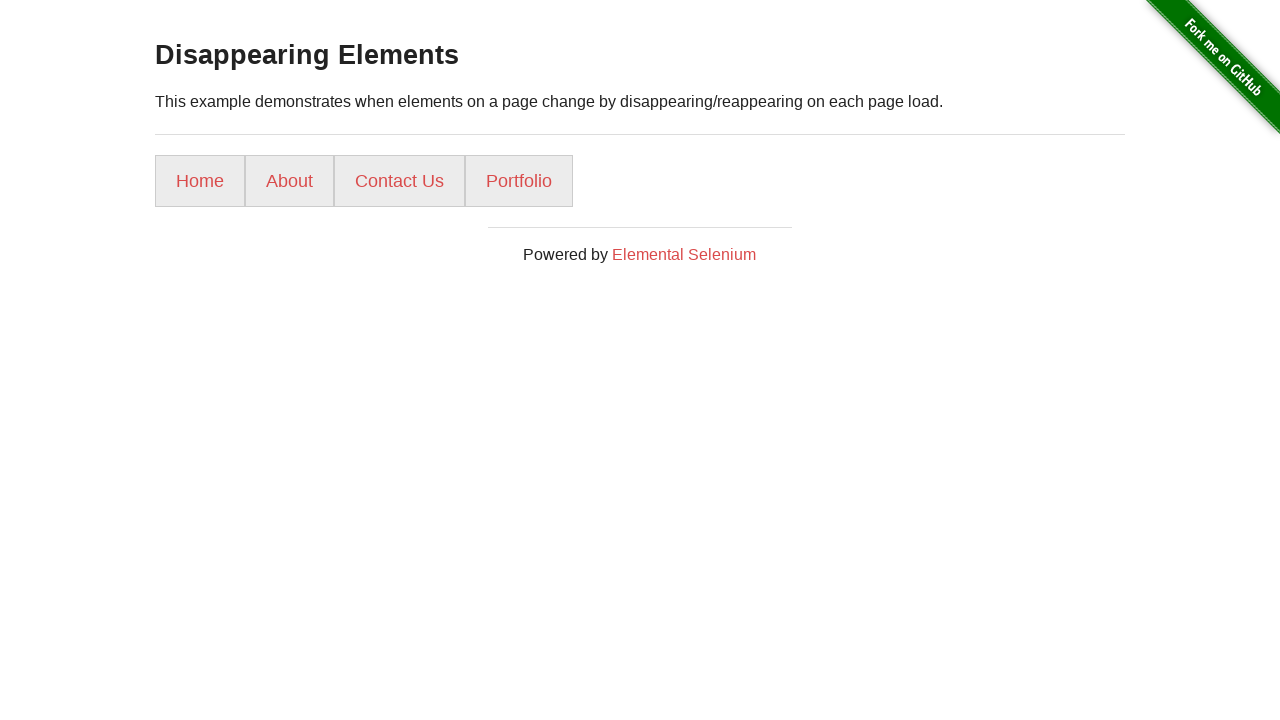

Reloaded disappearing elements page
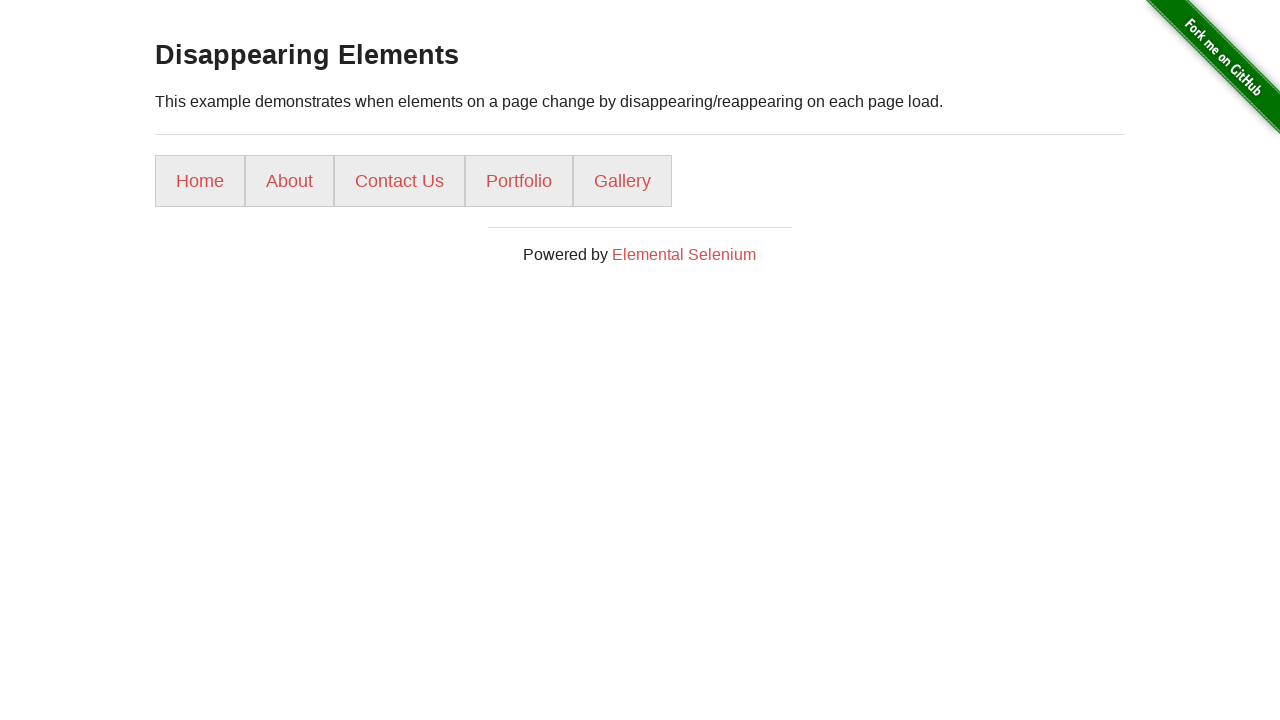

Located gallery link element
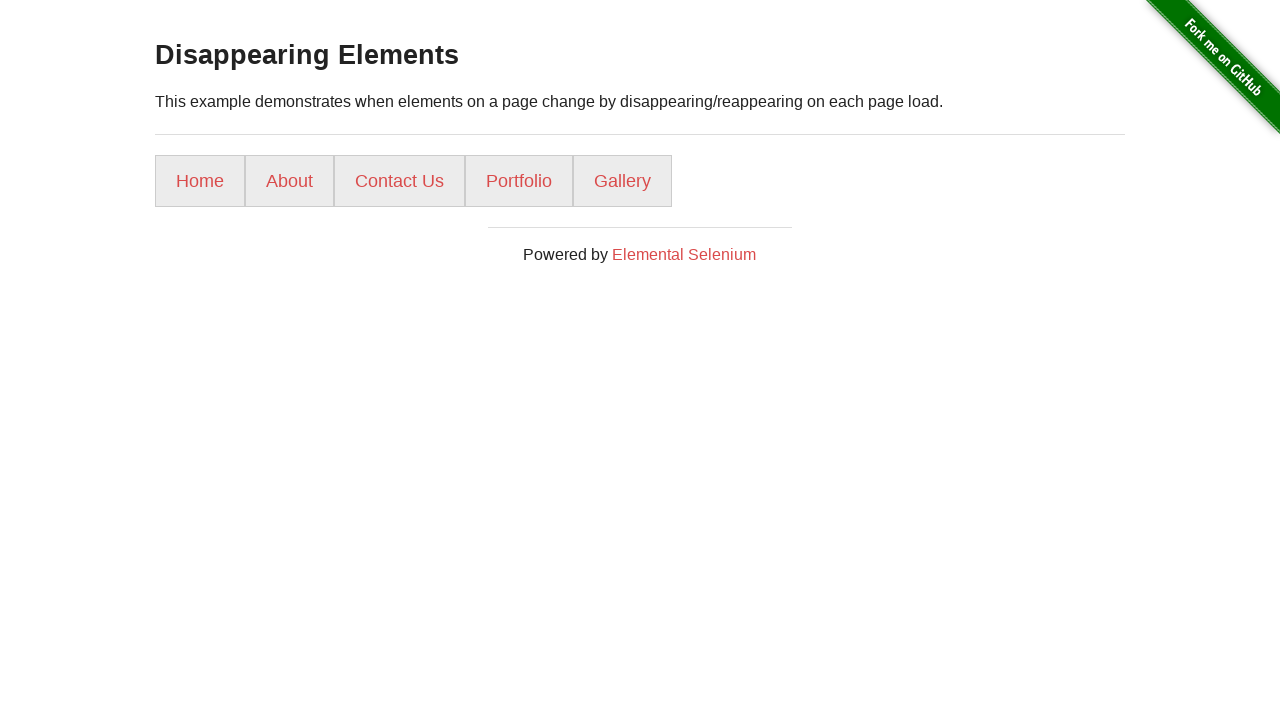

Clicked gallery link at (622, 181) on a[href="/gallery/"]
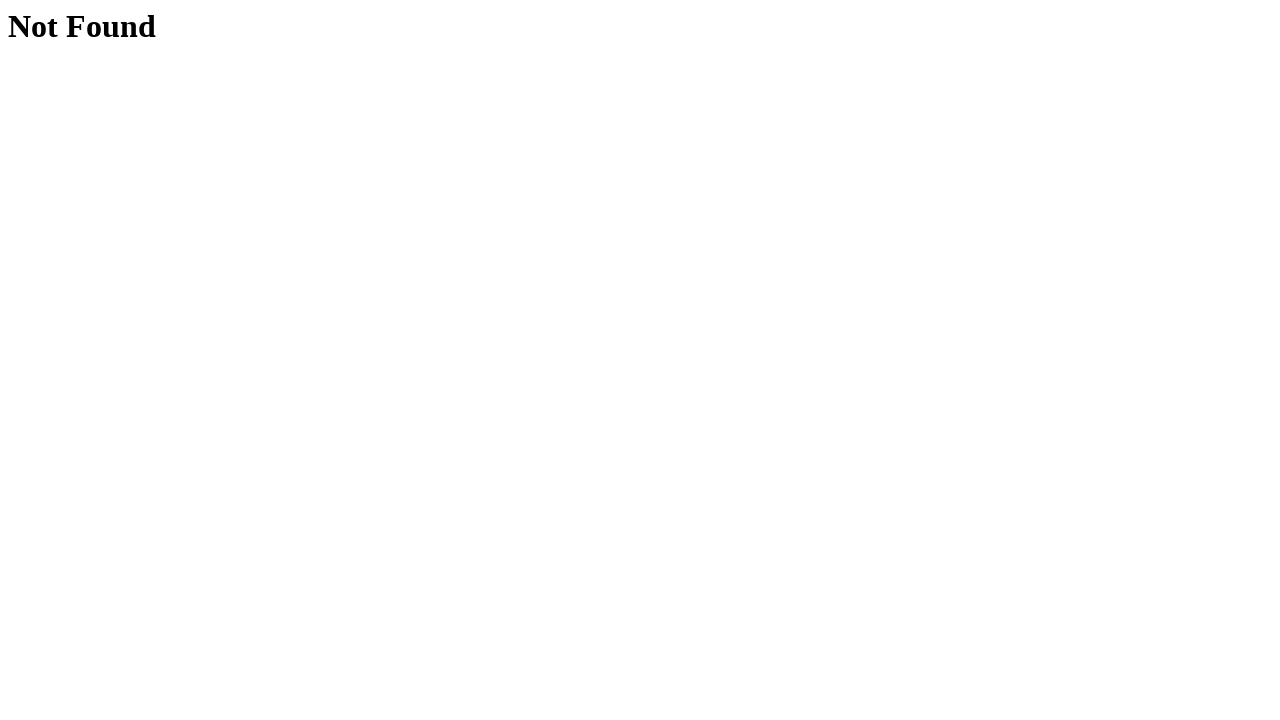

Navigated back to disappearing elements page
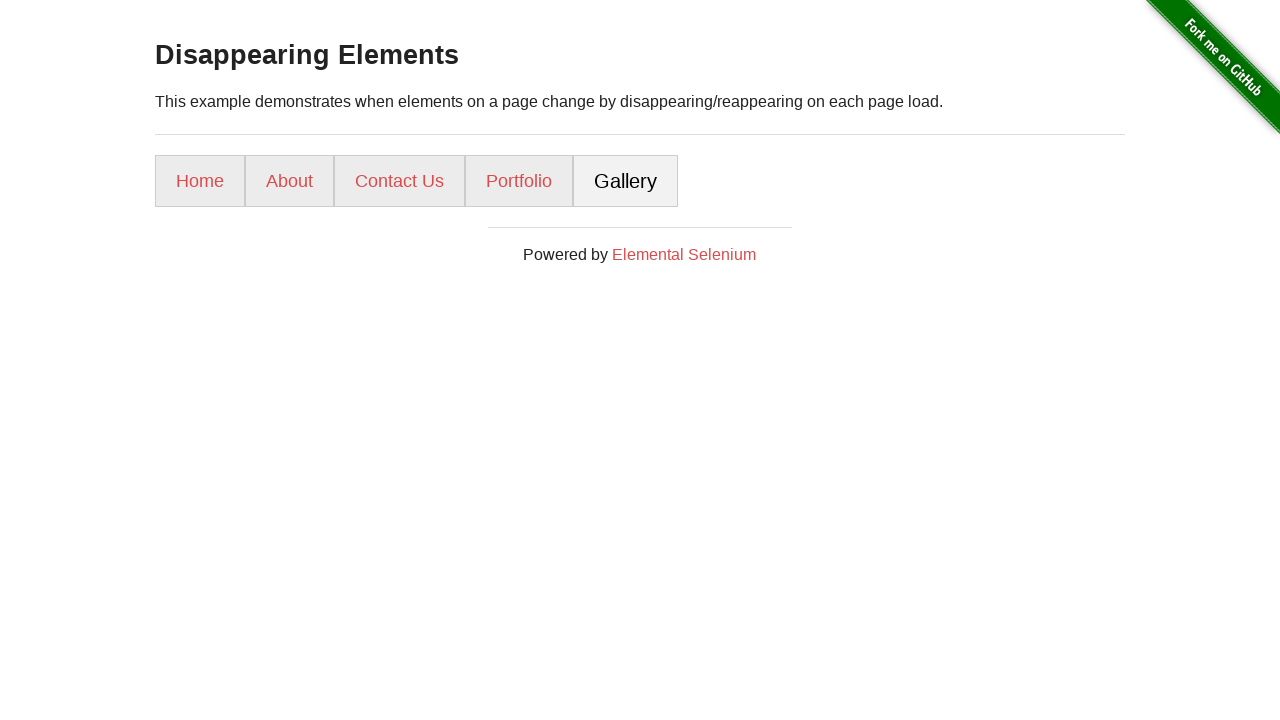

Reloaded disappearing elements page
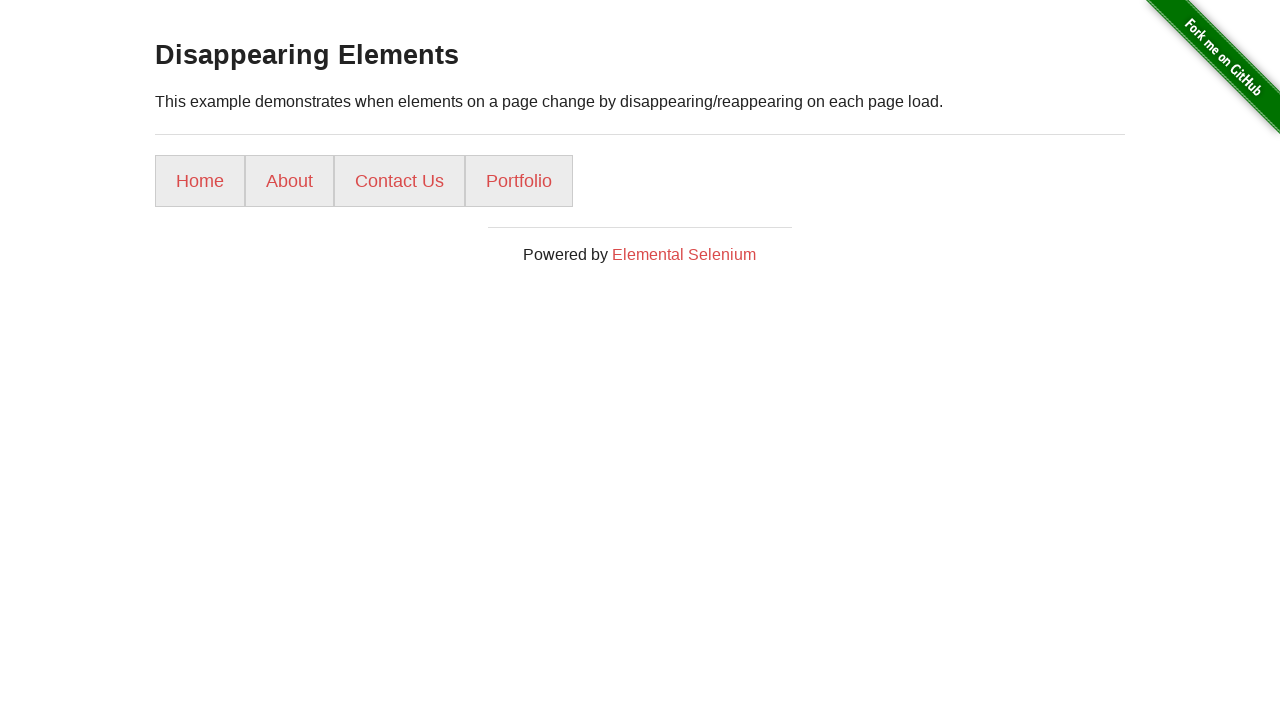

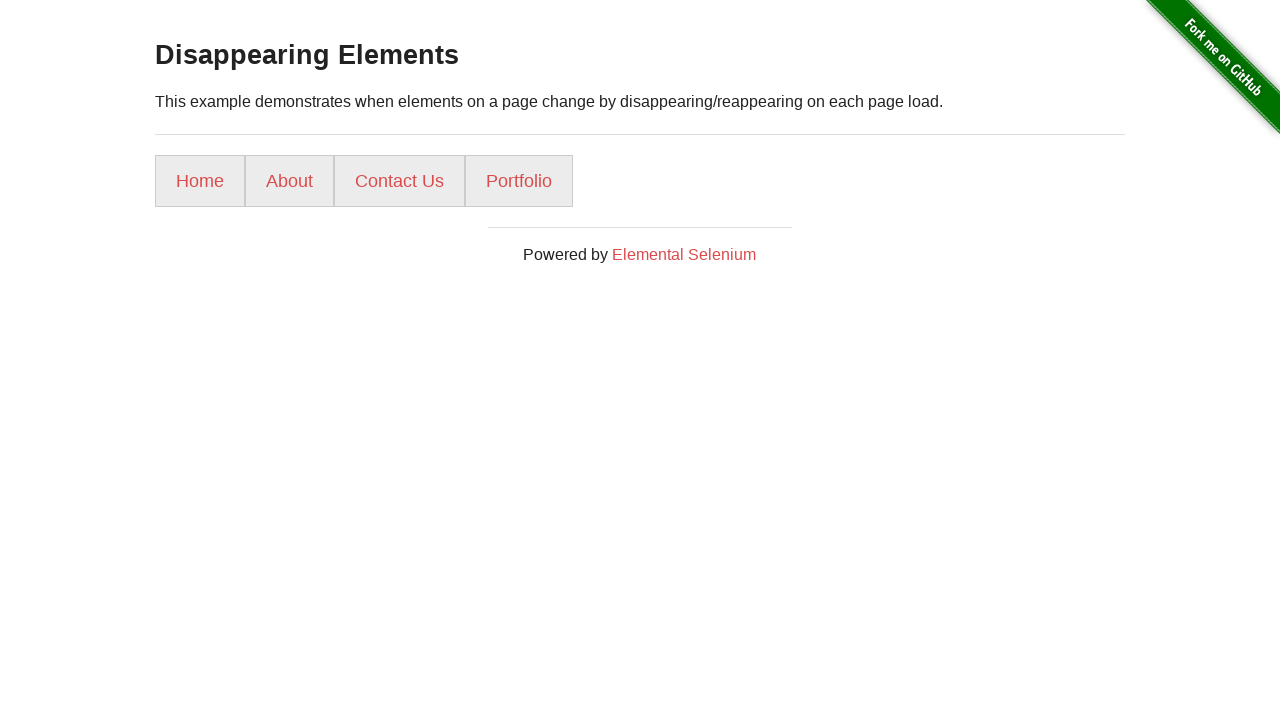